Negative test: fills form with valid name and email but leaves phone field empty

Starting URL: https://netology.ru/programs/qa-middle

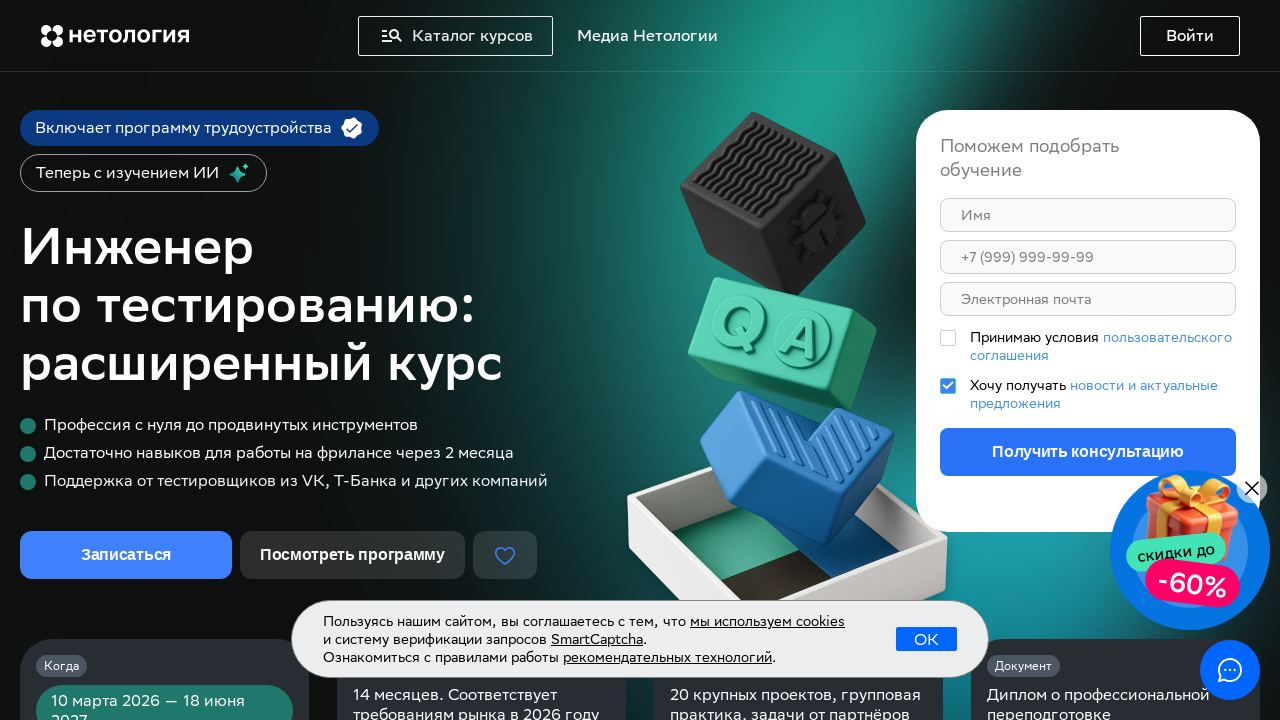

Scrolled down to middle of page to locate enrollment form
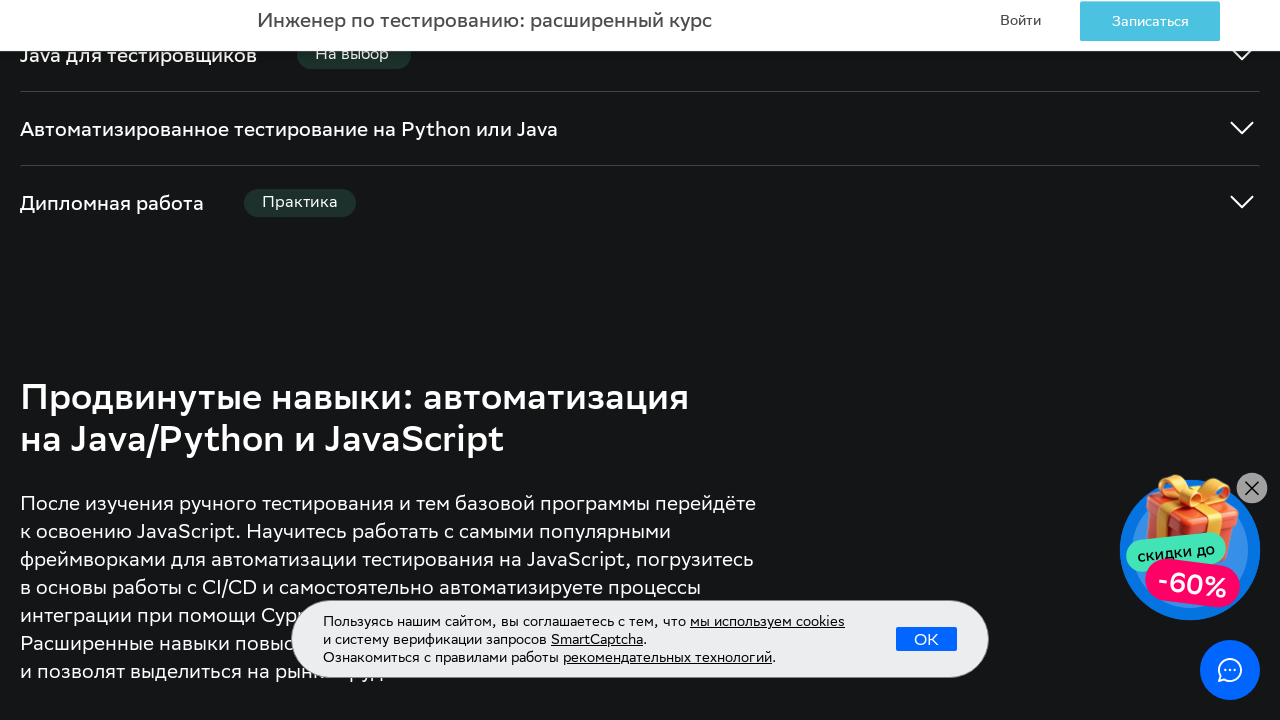

Filled name field with 'Дмитрий' on div.styles_root__B5IdH input[name='first_name']
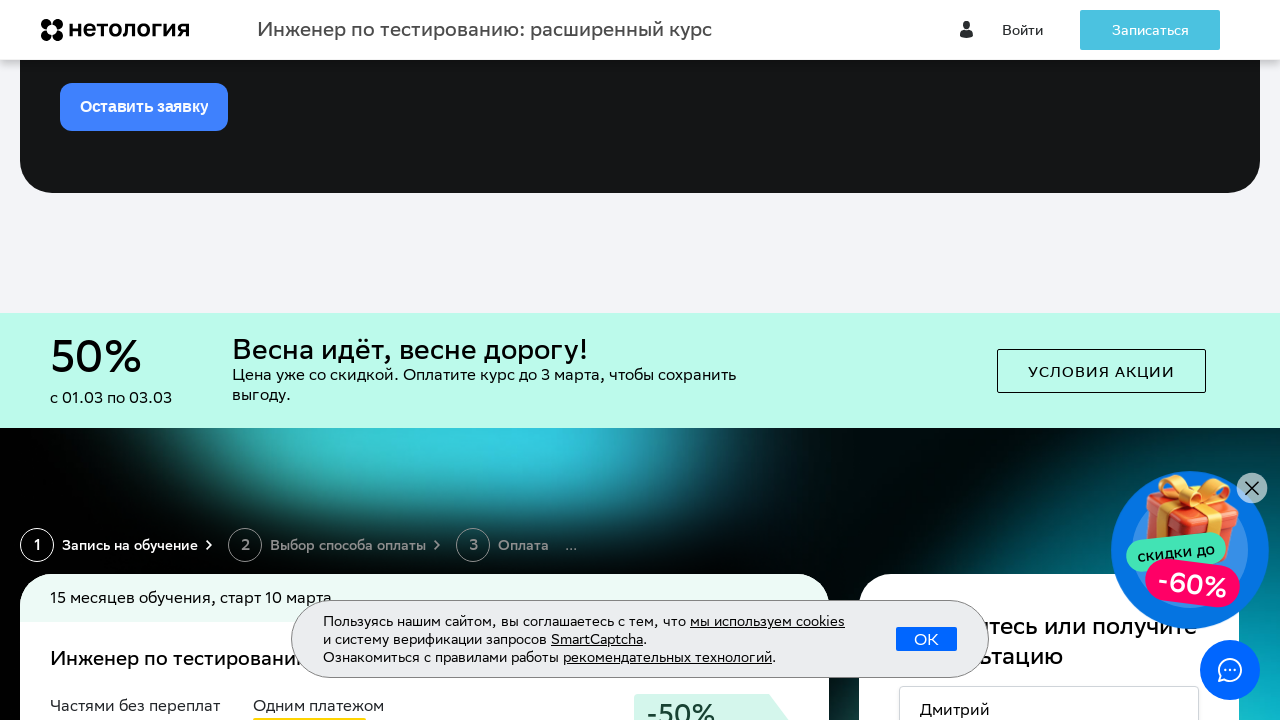

Clicked on phone field but left it empty at (1049, 360) on div.styles_root__B5IdH input[name='phone']
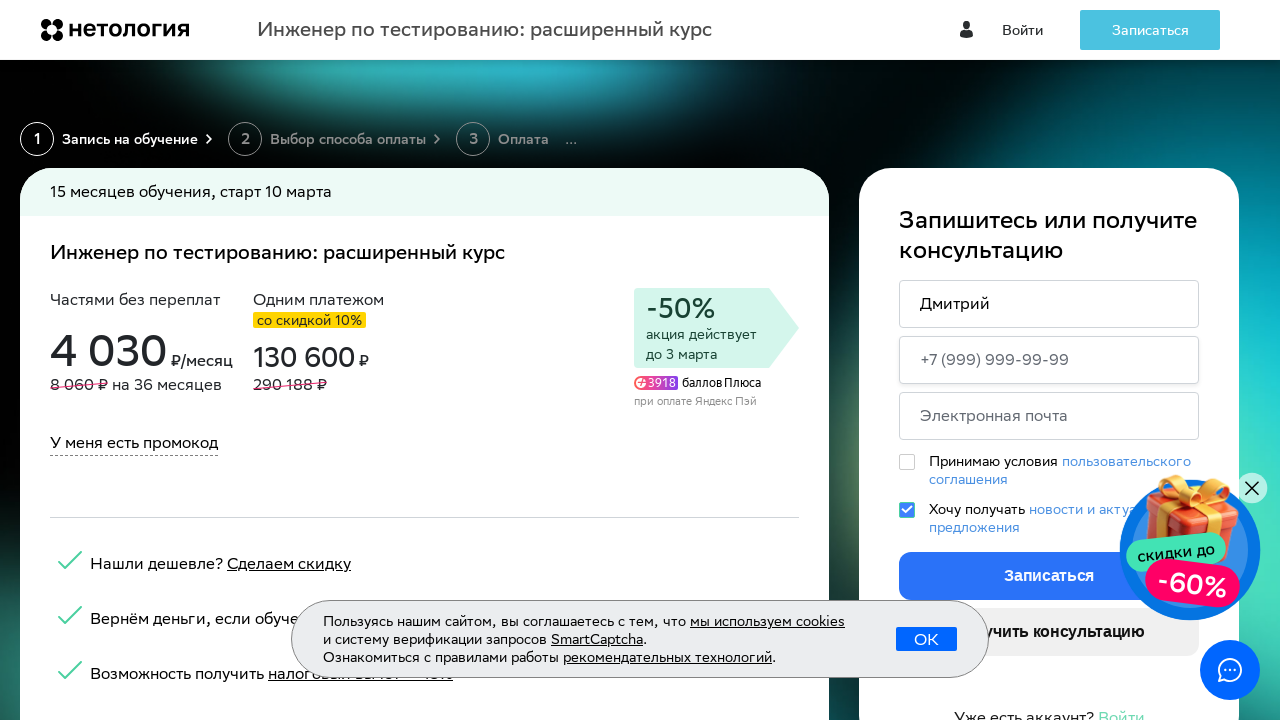

Filled email field with 'dmitry.test@mail.ru' on div.styles_root__B5IdH input[name='email']
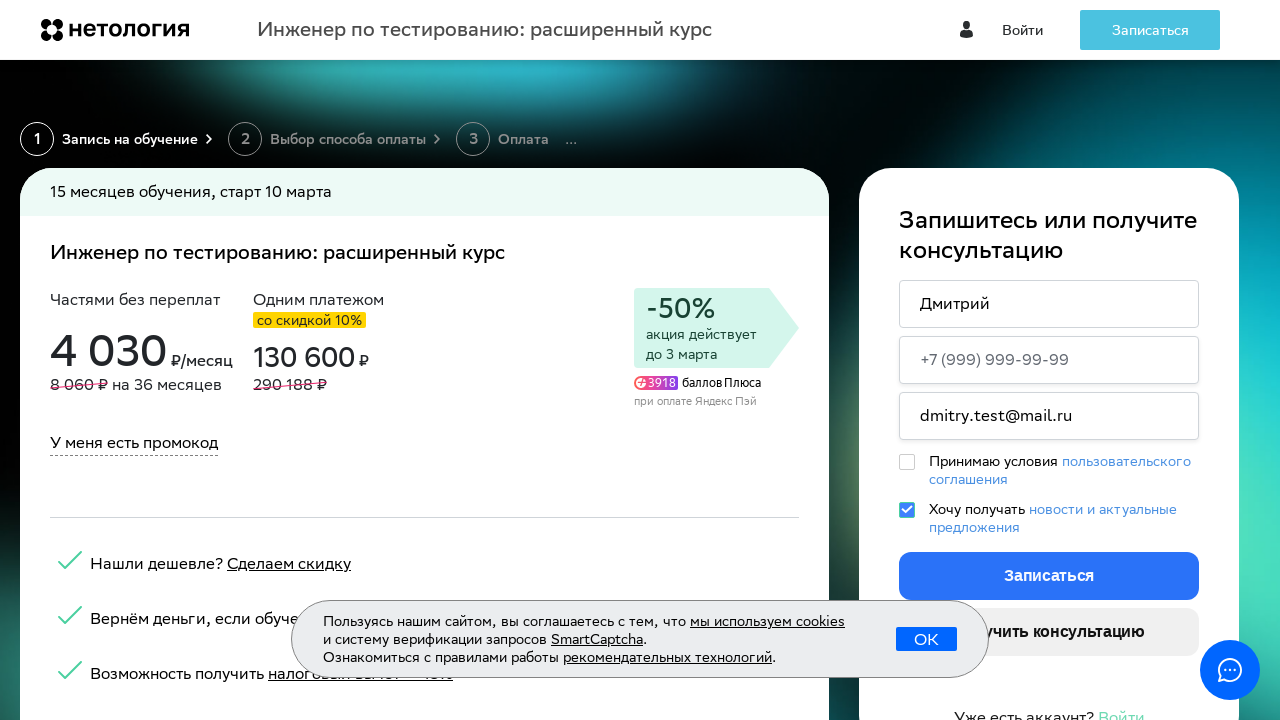

Clicked on name field to trigger form validation at (1049, 304) on div.styles_root__B5IdH input[name='first_name']
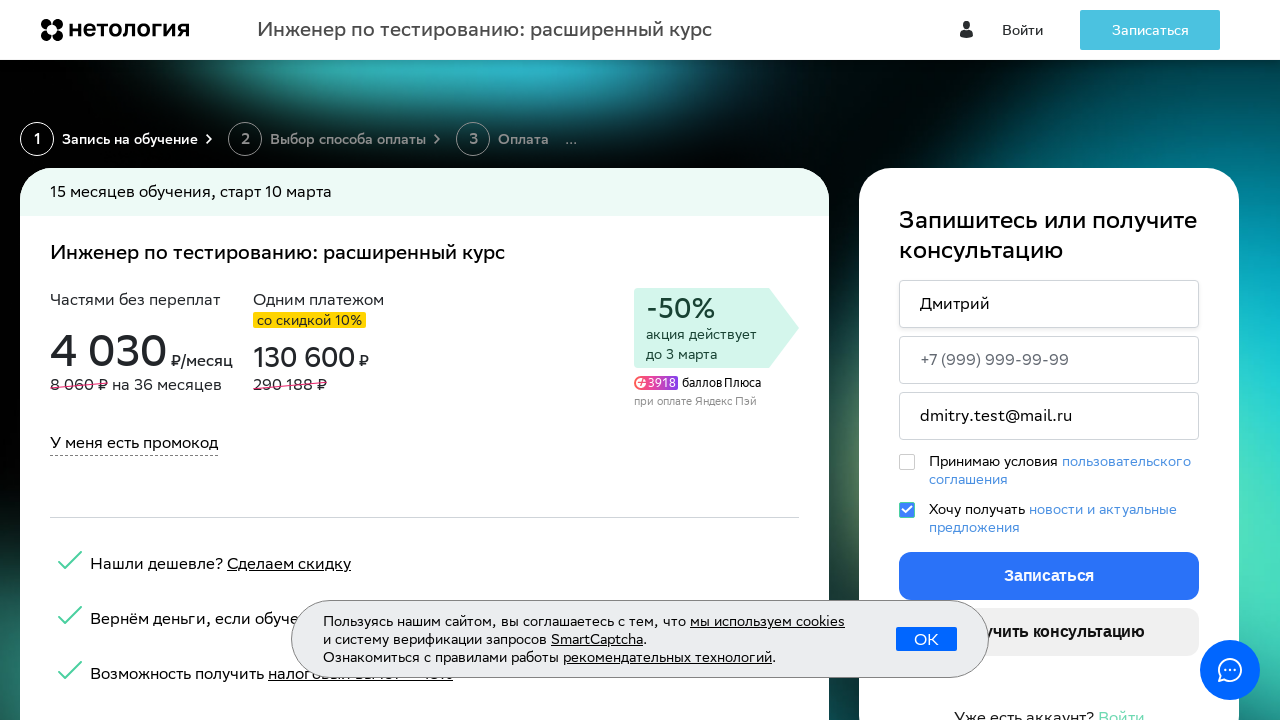

Waited 500ms for validation messages to appear
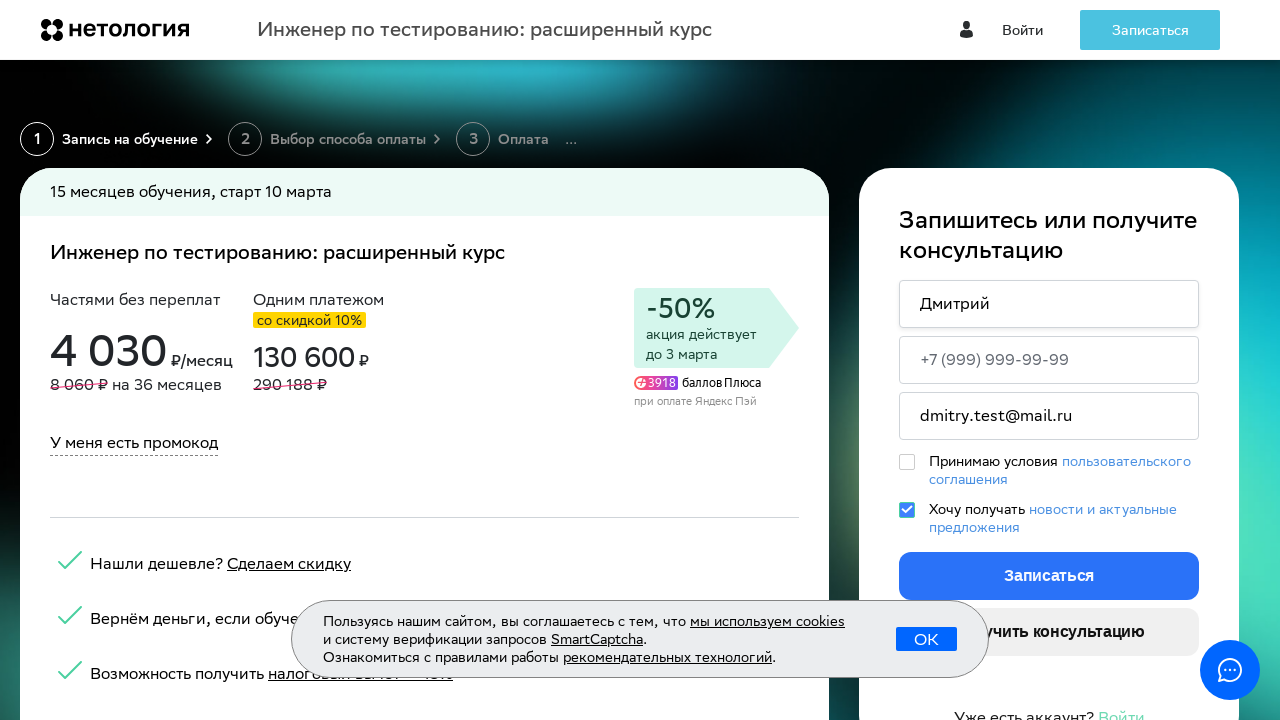

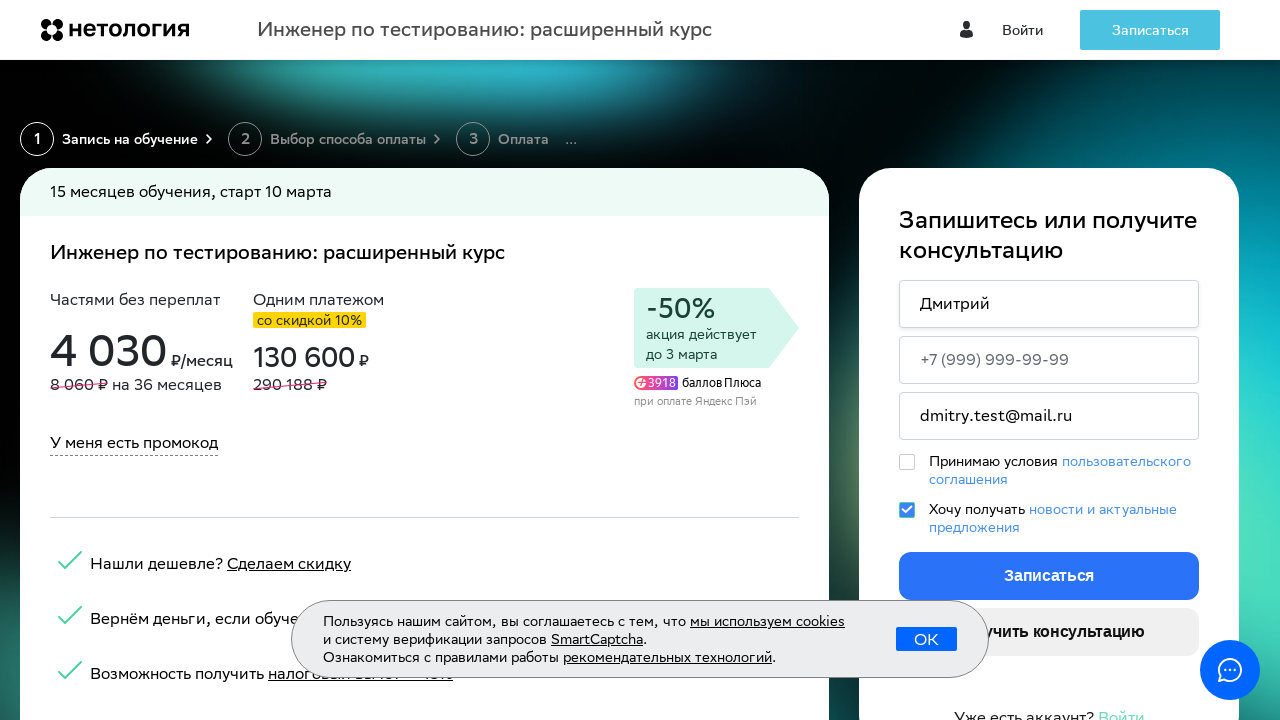